Tests dynamic loading functionality by clicking a start button and waiting for dynamically loaded content to appear

Starting URL: https://the-internet.herokuapp.com/dynamic_loading/2

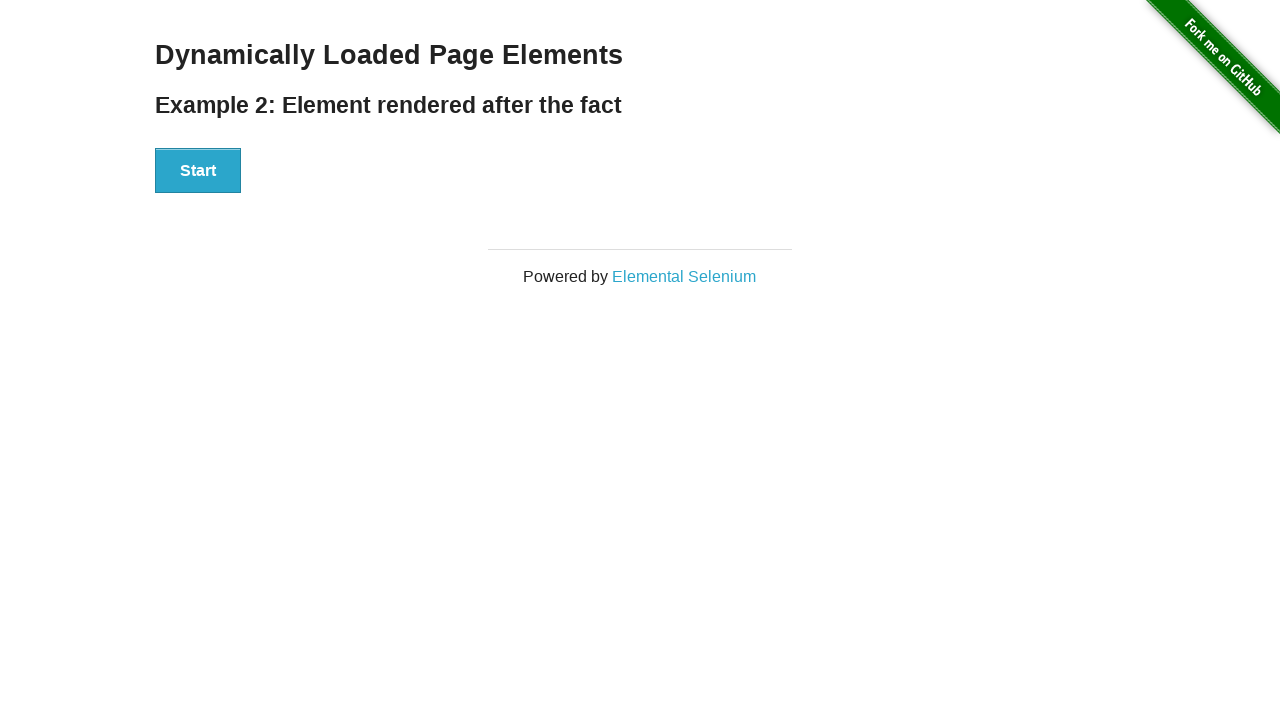

Clicked start button to trigger dynamic loading at (198, 171) on xpath=//*[@id='start']//button
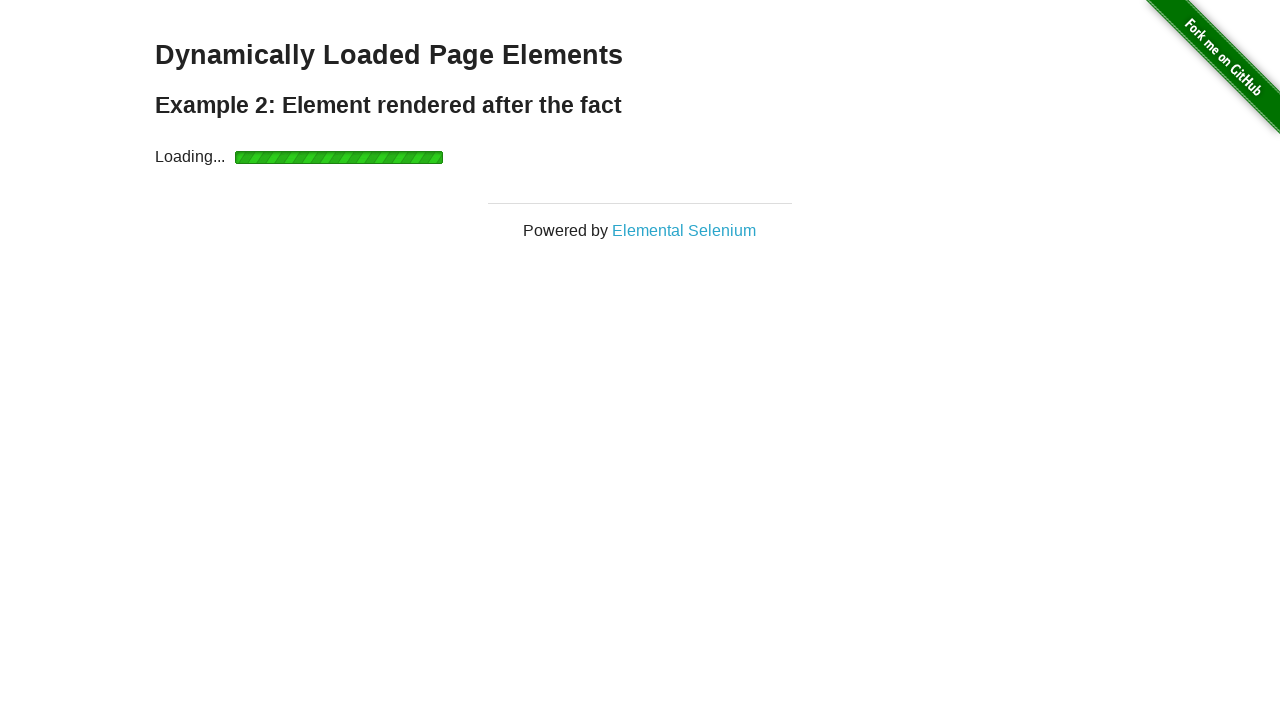

Dynamically loaded content appeared (finish element became visible)
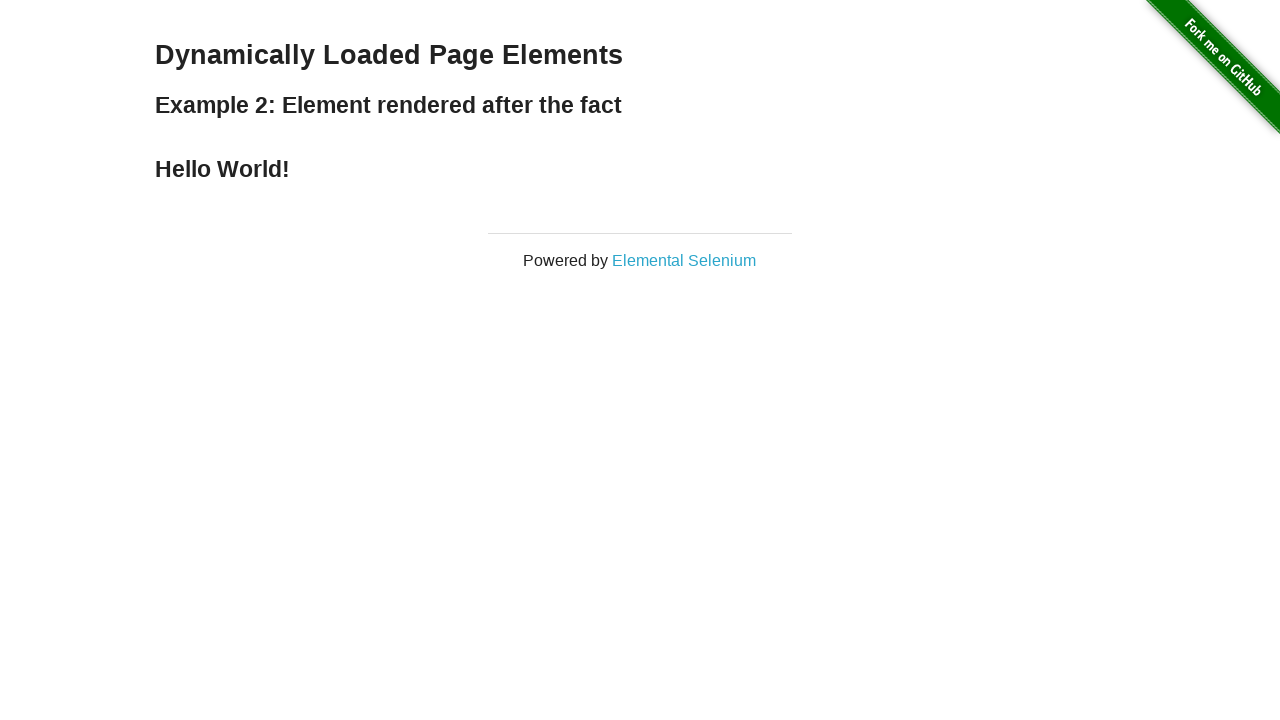

Retrieved loaded text content: Hello World!
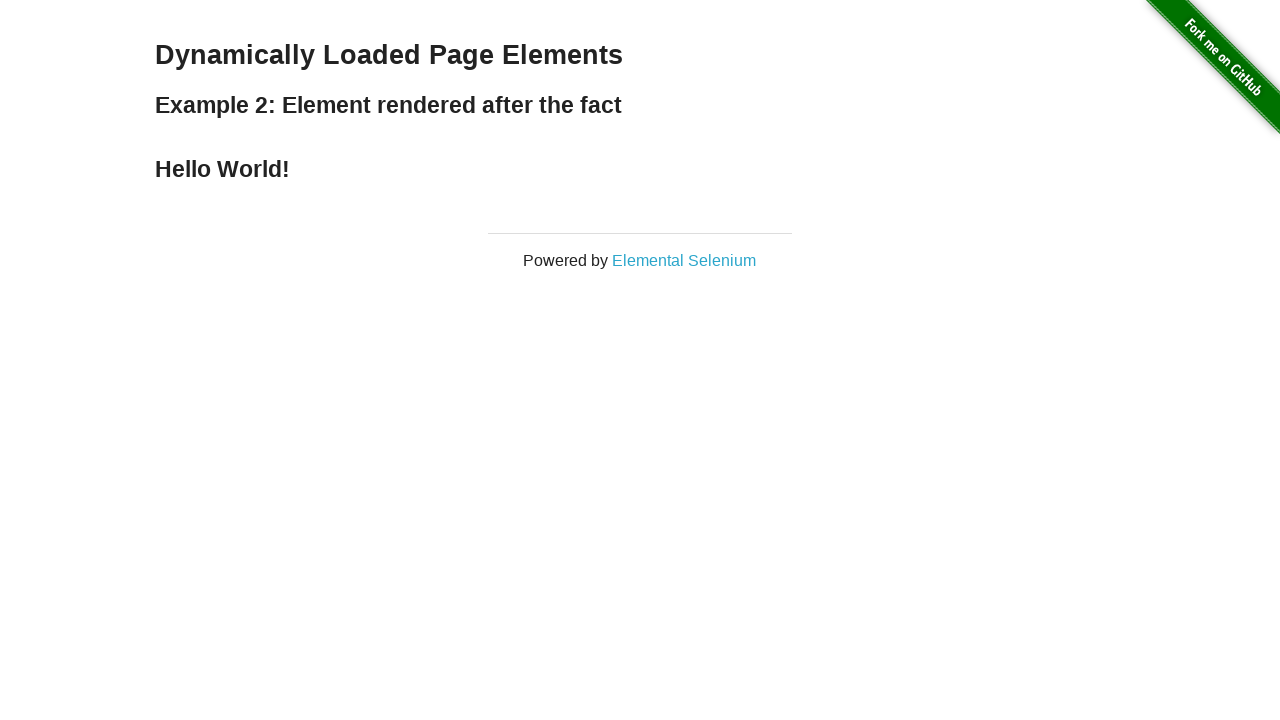

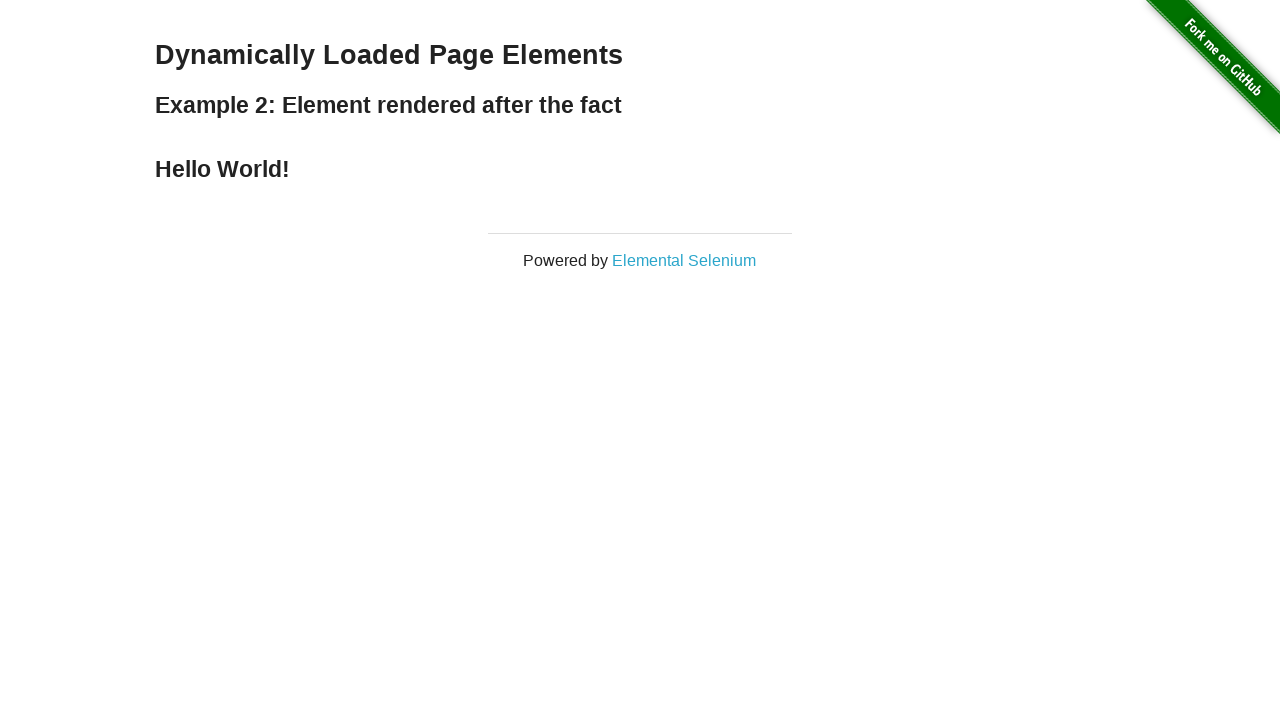